Tests filtering to display only completed todo items.

Starting URL: https://demo.playwright.dev/todomvc

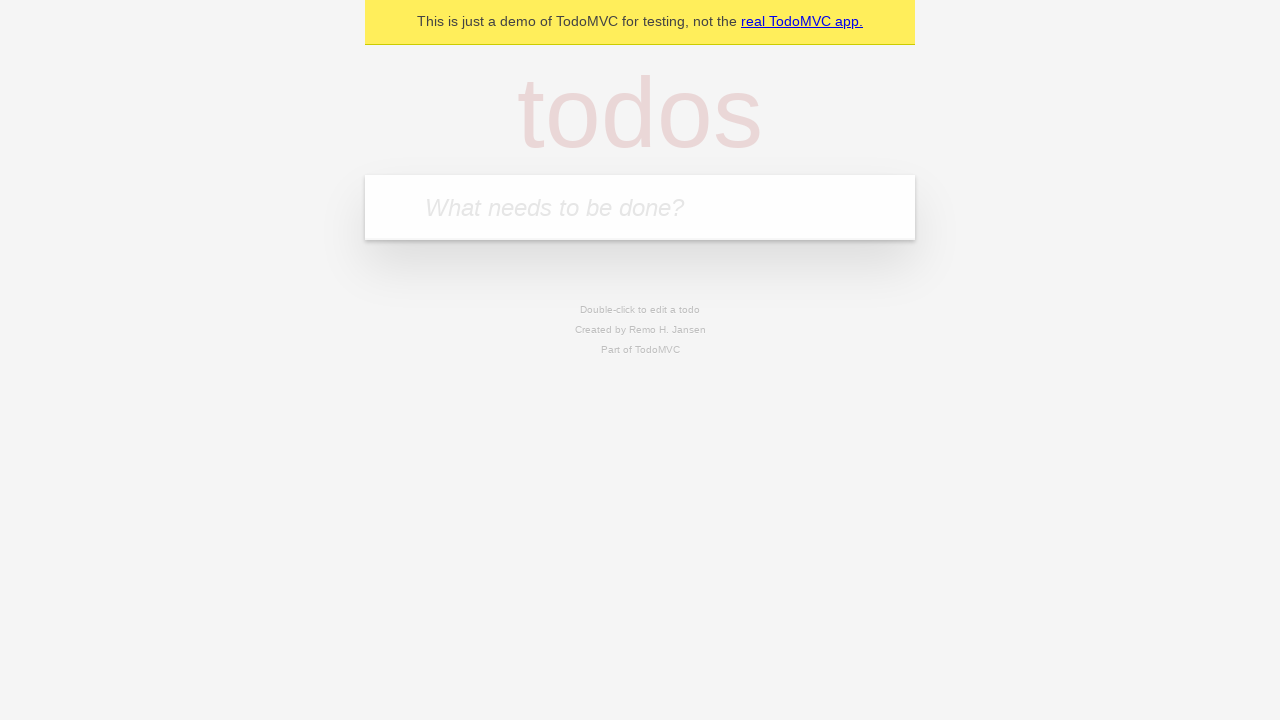

Filled new todo input with 'buy some cheese' on .new-todo
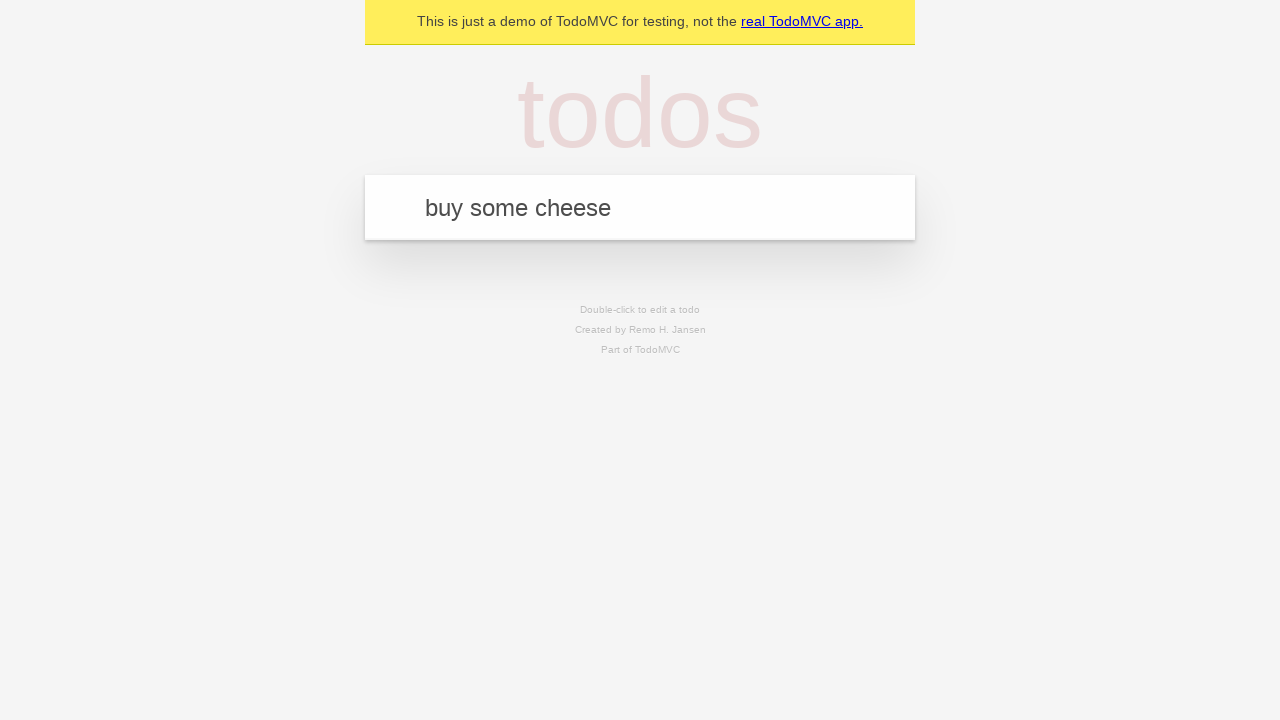

Pressed Enter to add first todo item on .new-todo
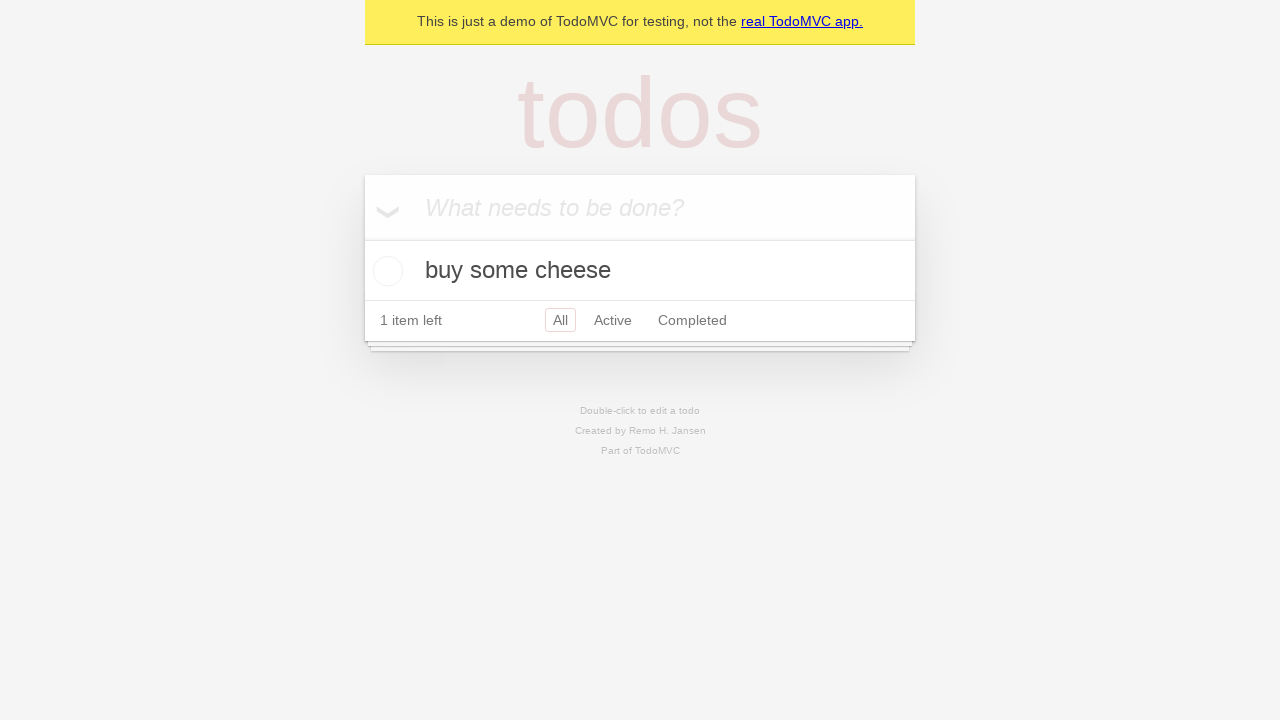

Filled new todo input with 'feed the cat' on .new-todo
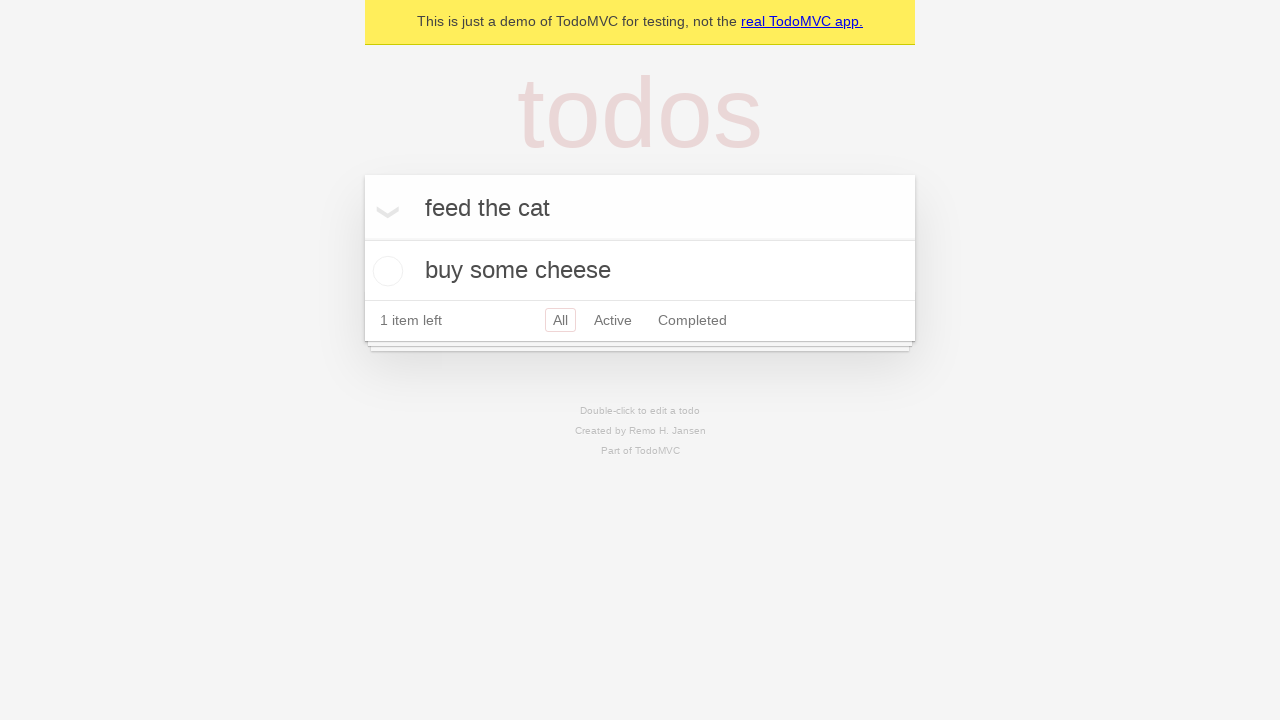

Pressed Enter to add second todo item on .new-todo
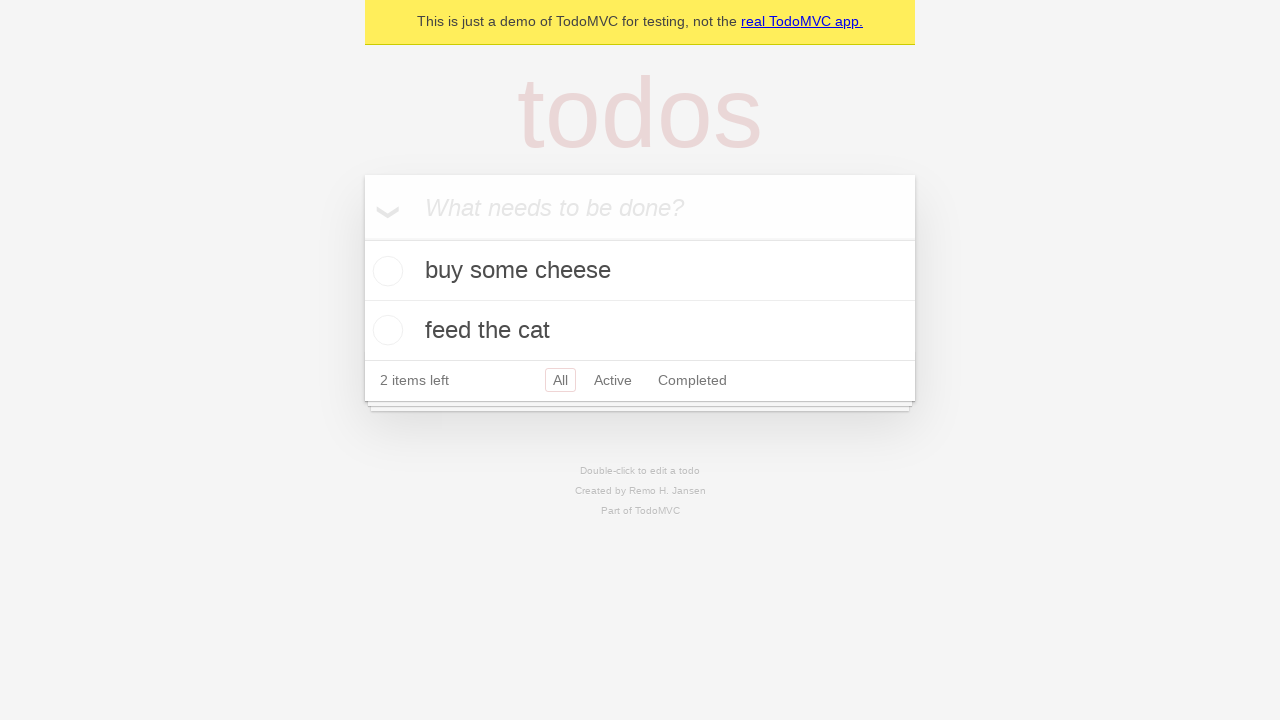

Filled new todo input with 'book a doctors appointment' on .new-todo
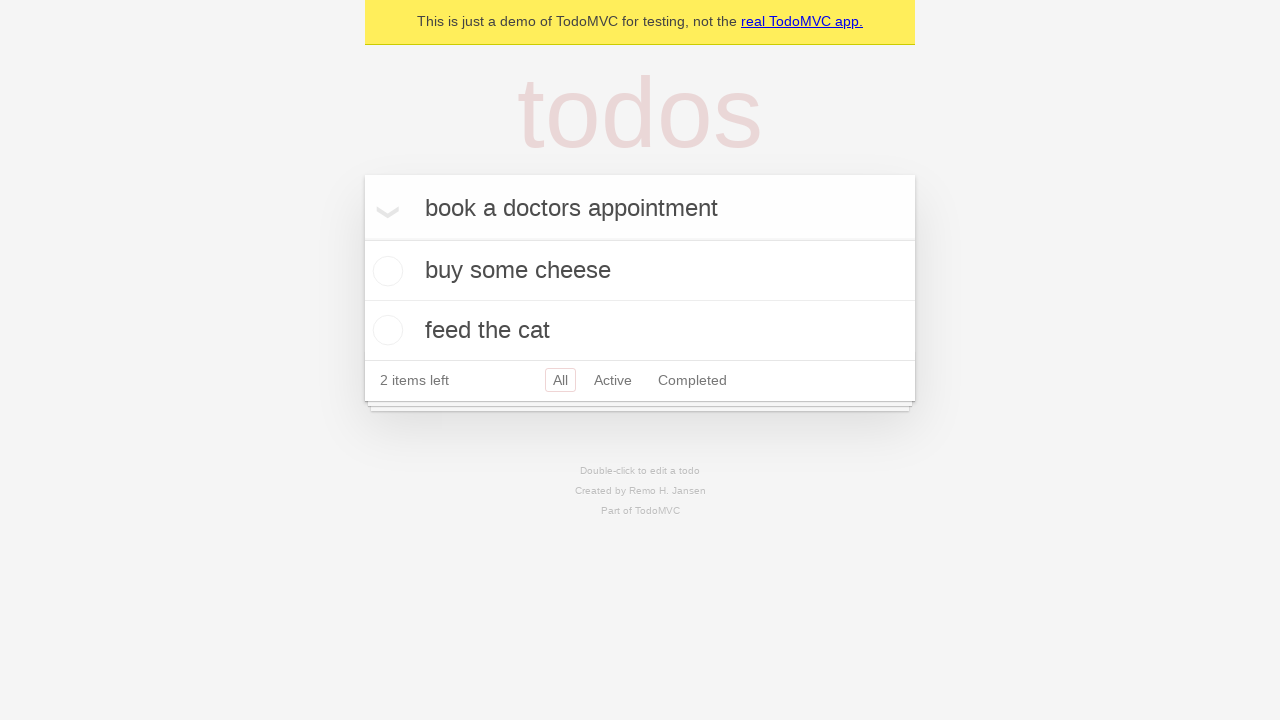

Pressed Enter to add third todo item on .new-todo
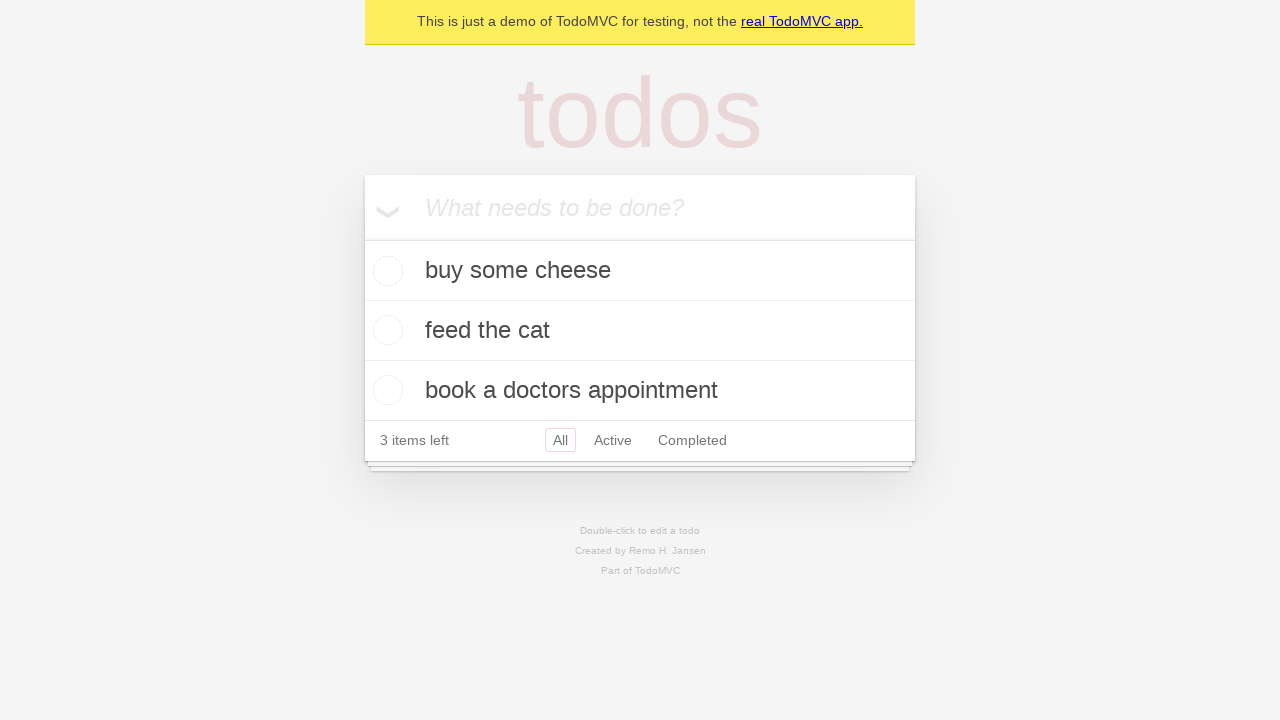

Marked second todo item as complete at (385, 330) on .todo-list li .toggle >> nth=1
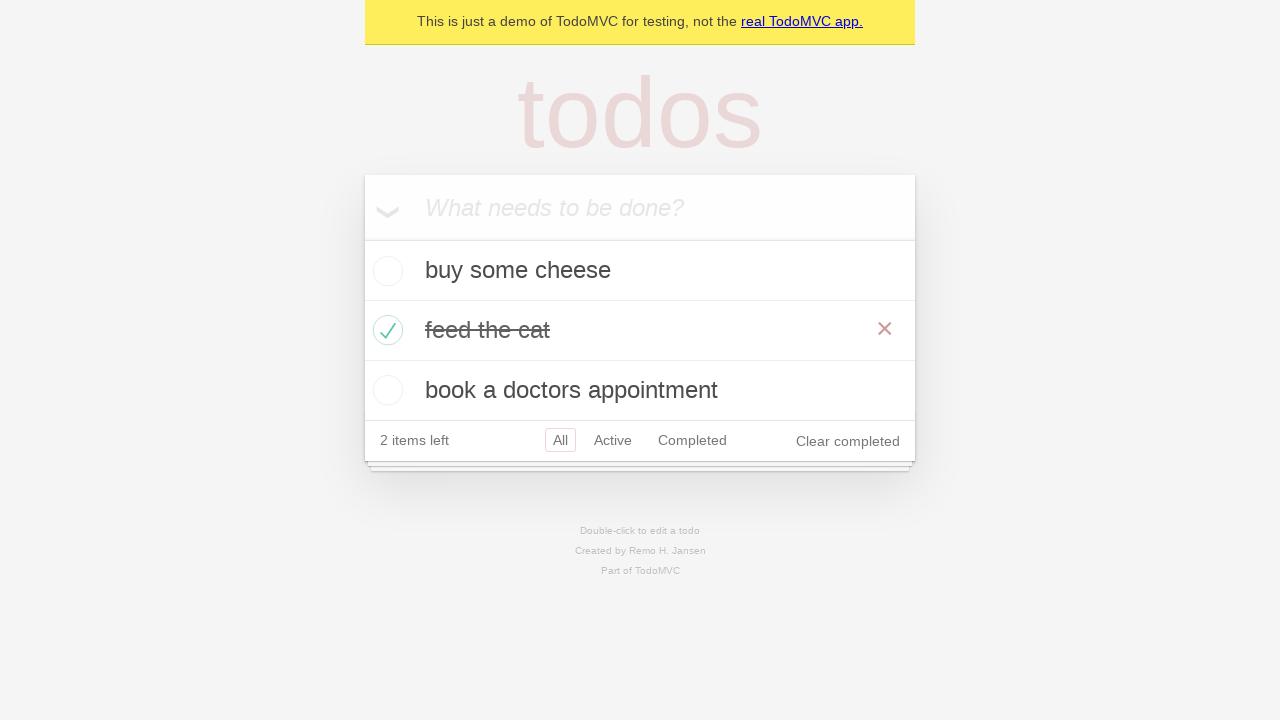

Clicked Completed filter to display only completed items at (692, 440) on .filters >> text=Completed
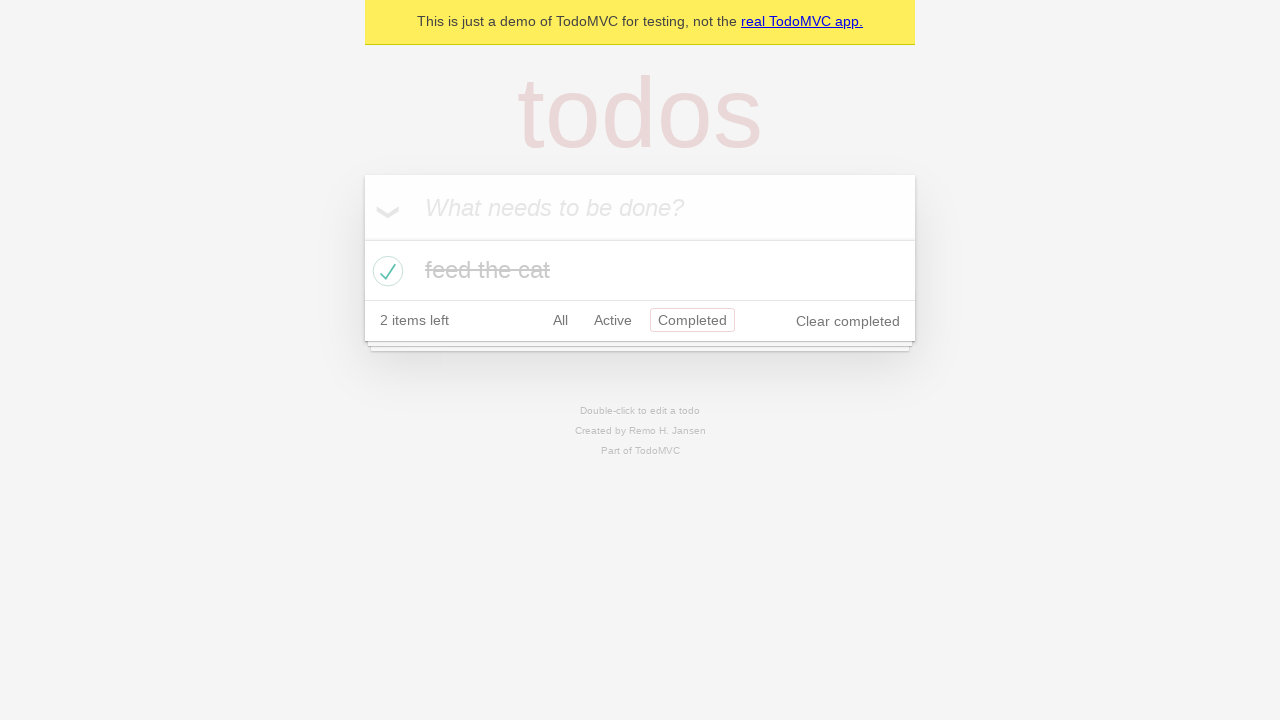

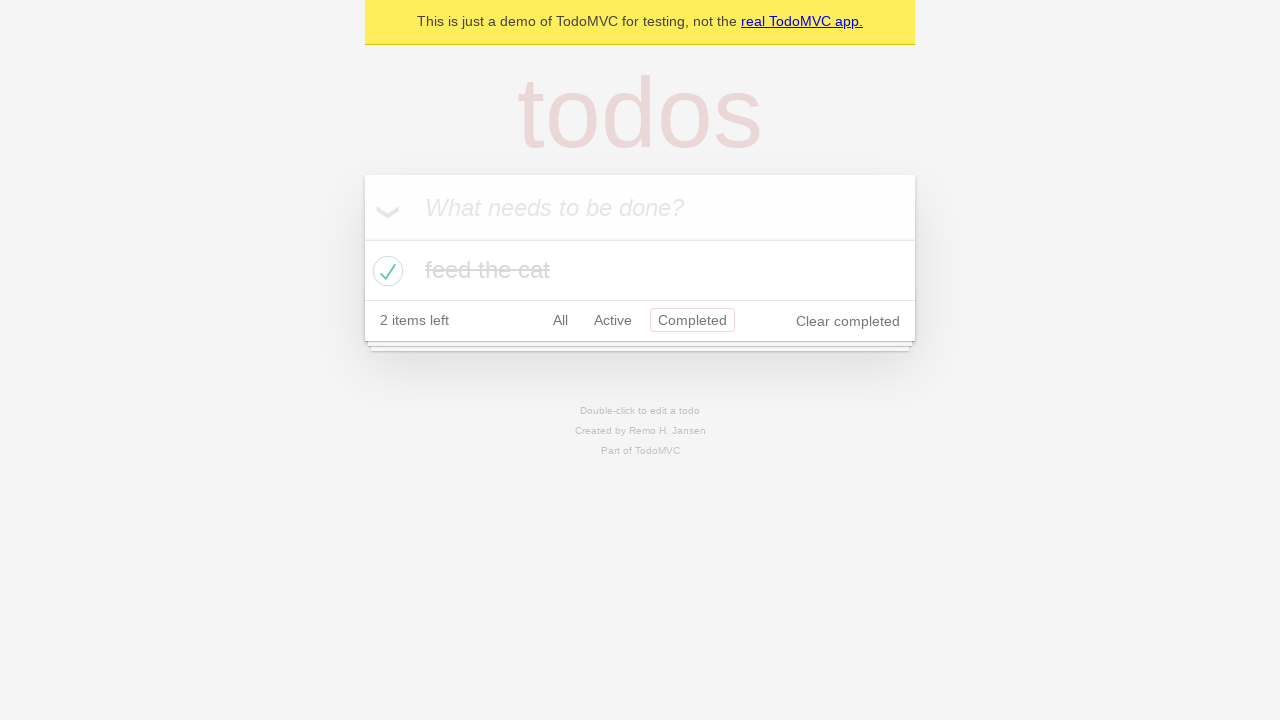